Solves a mathematical captcha by extracting a value from an image attribute, calculating the result, and submitting it with checkbox and radio button selections

Starting URL: http://suninjuly.github.io/get_attribute.html

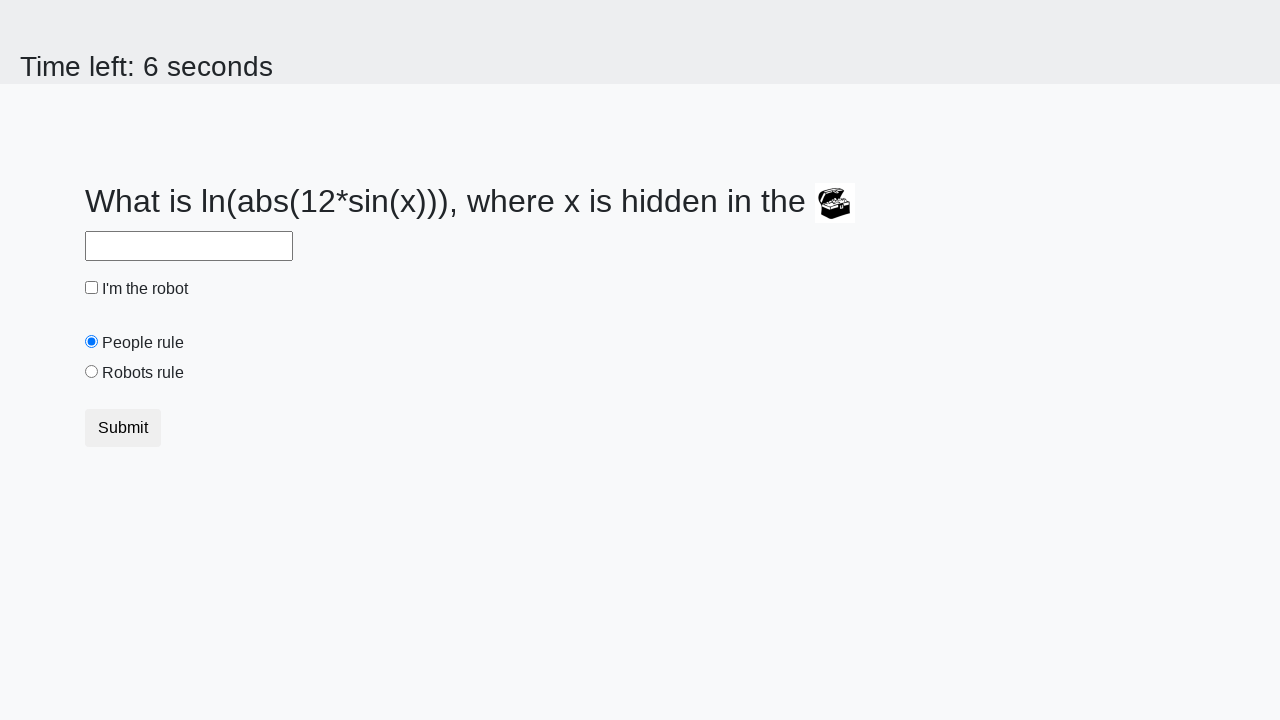

Located image element containing captcha value
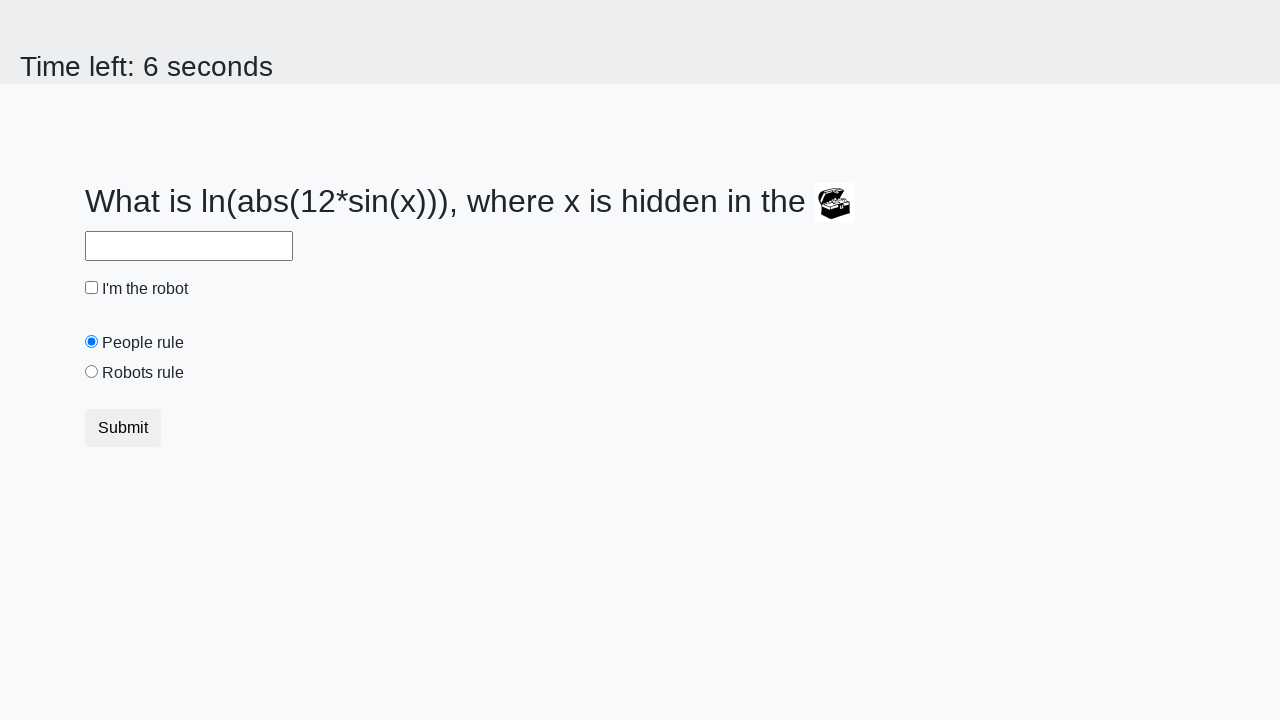

Extracted valuex attribute from image: 55
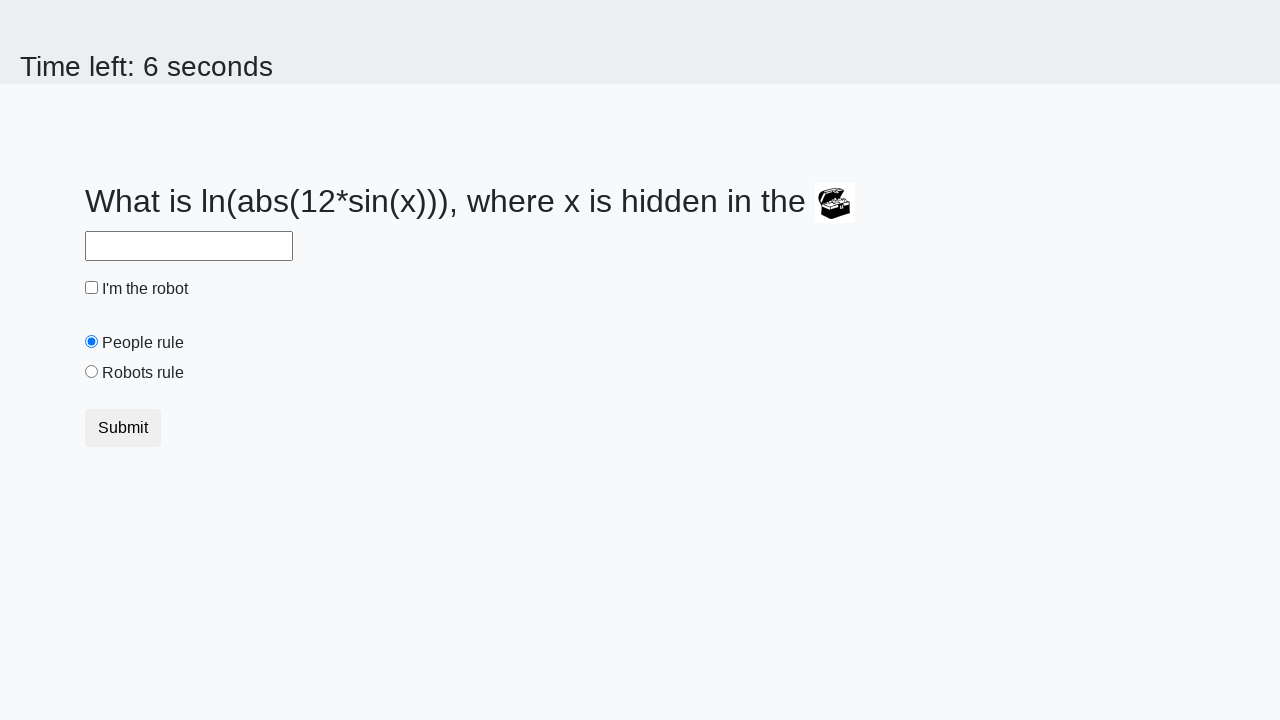

Calculated mathematical result: 2.4846617931716857
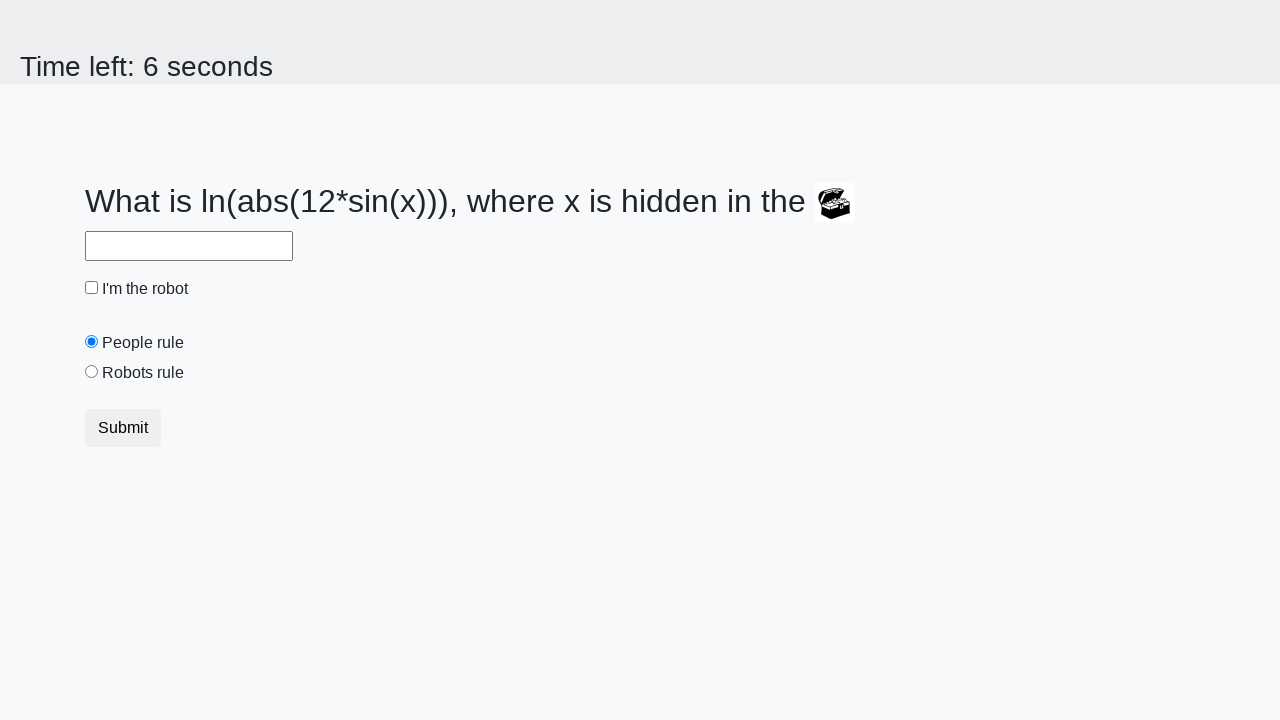

Clicked robot checkbox at (92, 288) on #robotCheckbox
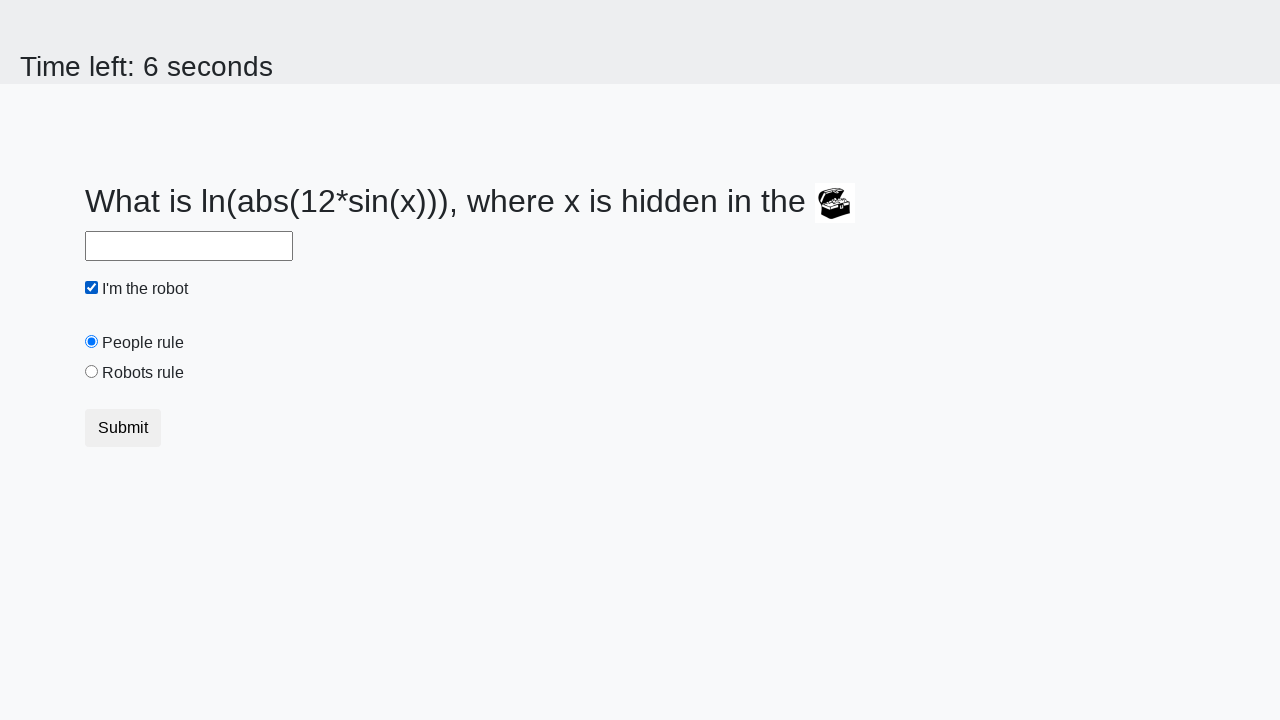

Clicked robots rule radio button at (92, 372) on #robotsRule
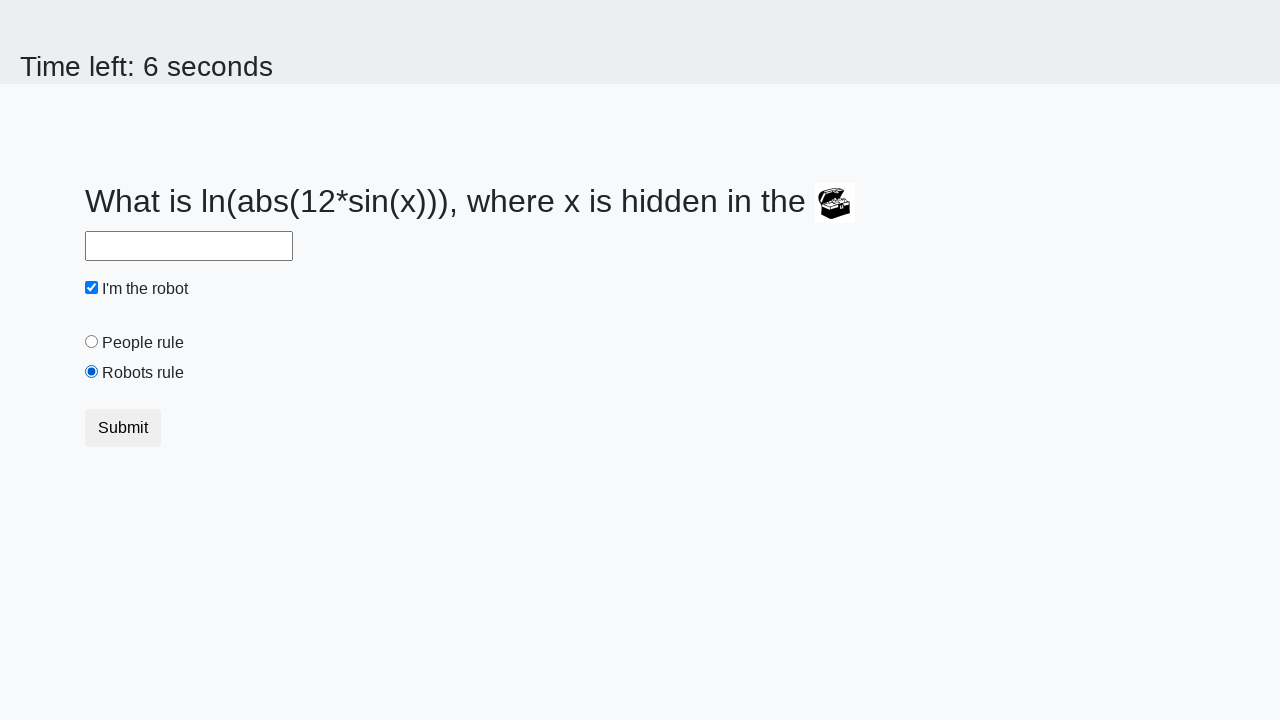

Filled answer field with calculated value: 2.4846617931716857 on #answer
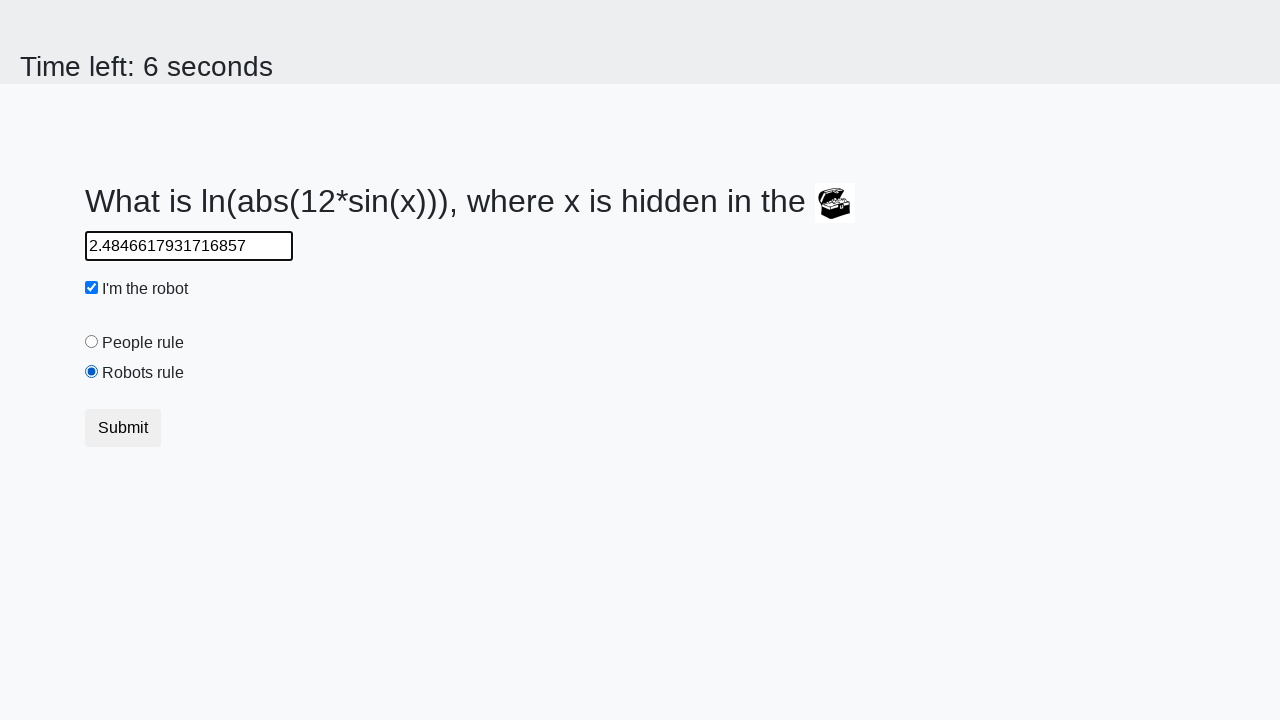

Clicked submit button to submit the form at (123, 428) on .btn
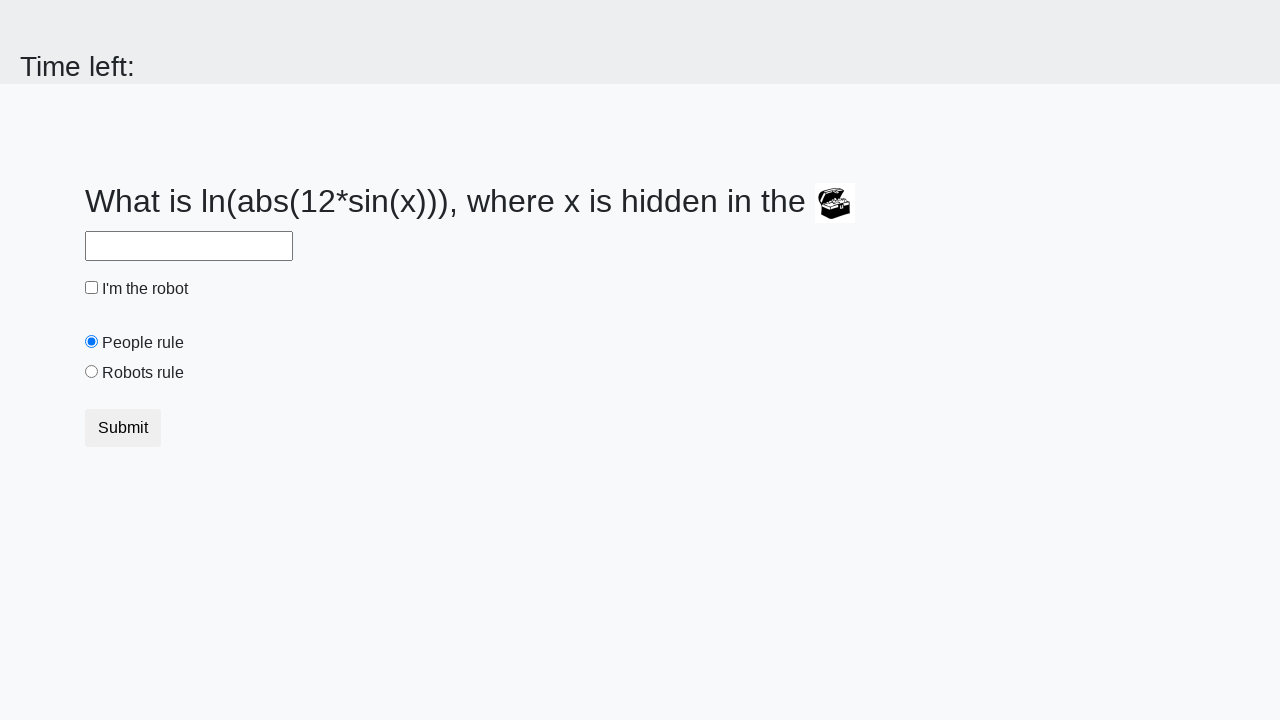

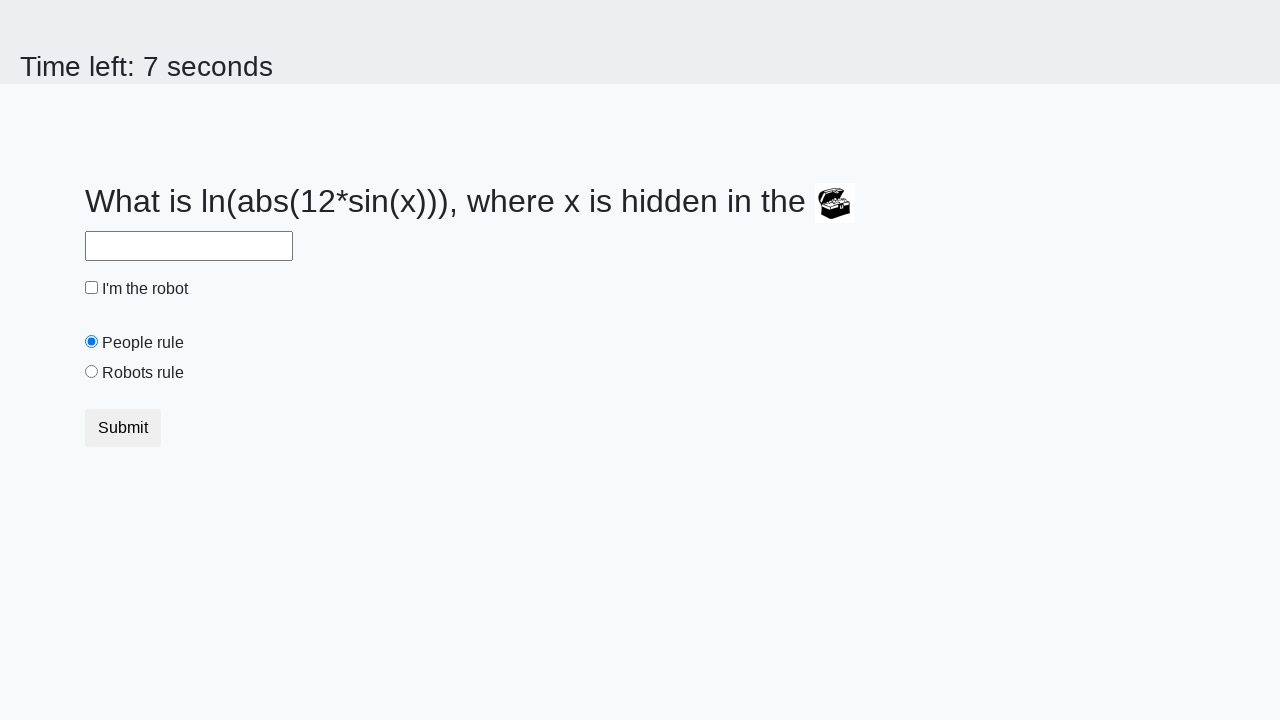